Tests voice input functionality by clicking the microphone button, verifying recording state changes, and checking that the recording auto-stops after a timeout period.

Starting URL: https://prealpha.crystalapp.org/onboarding.html

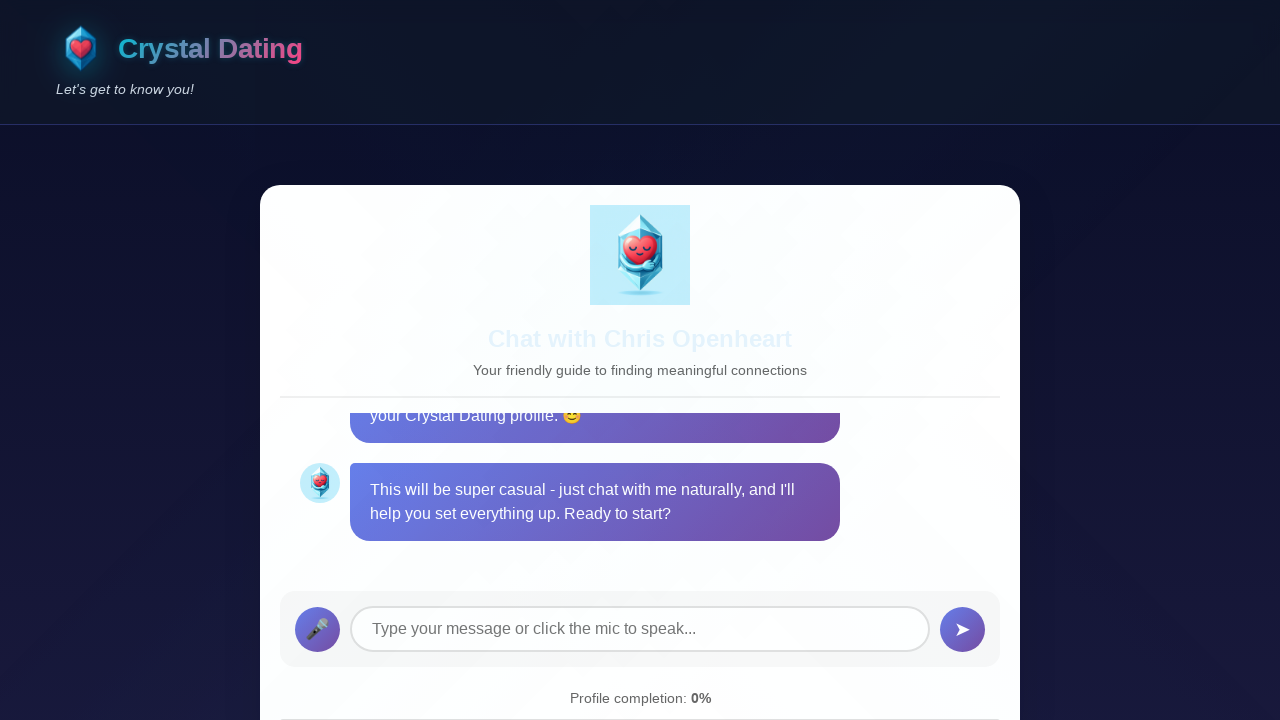

Waited for page to reach networkidle load state
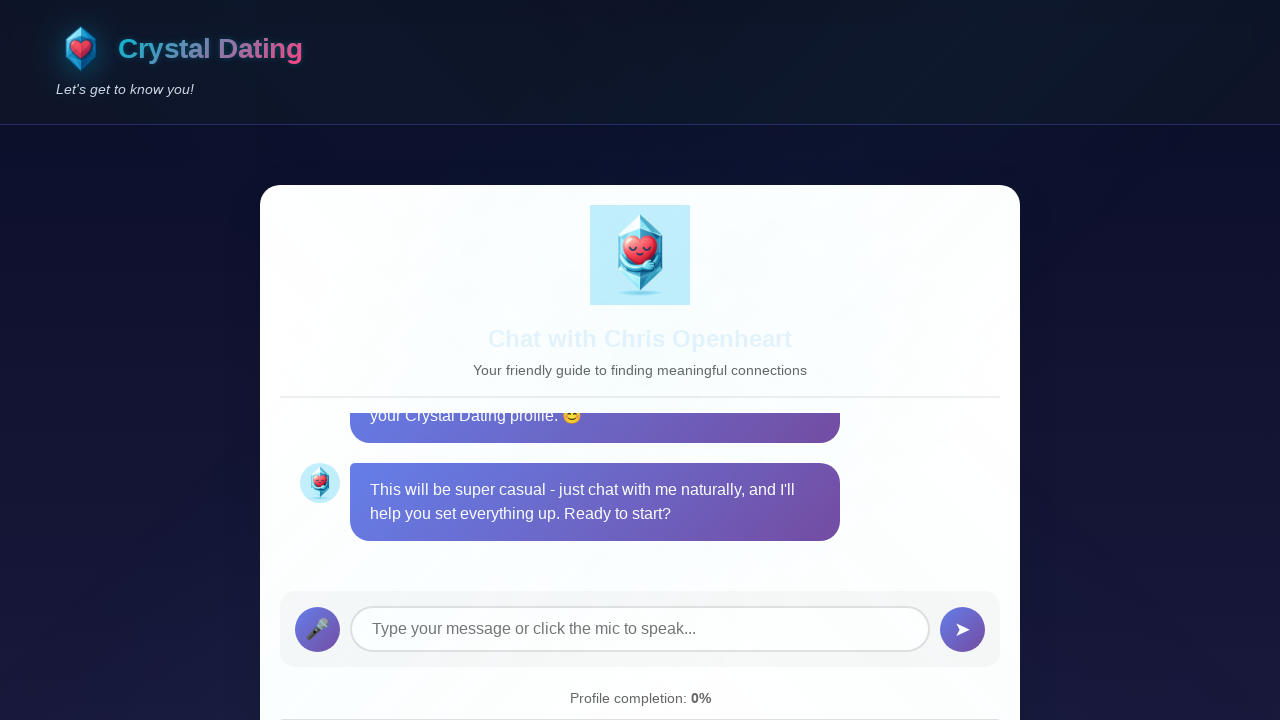

Waited 3 seconds for page initialization
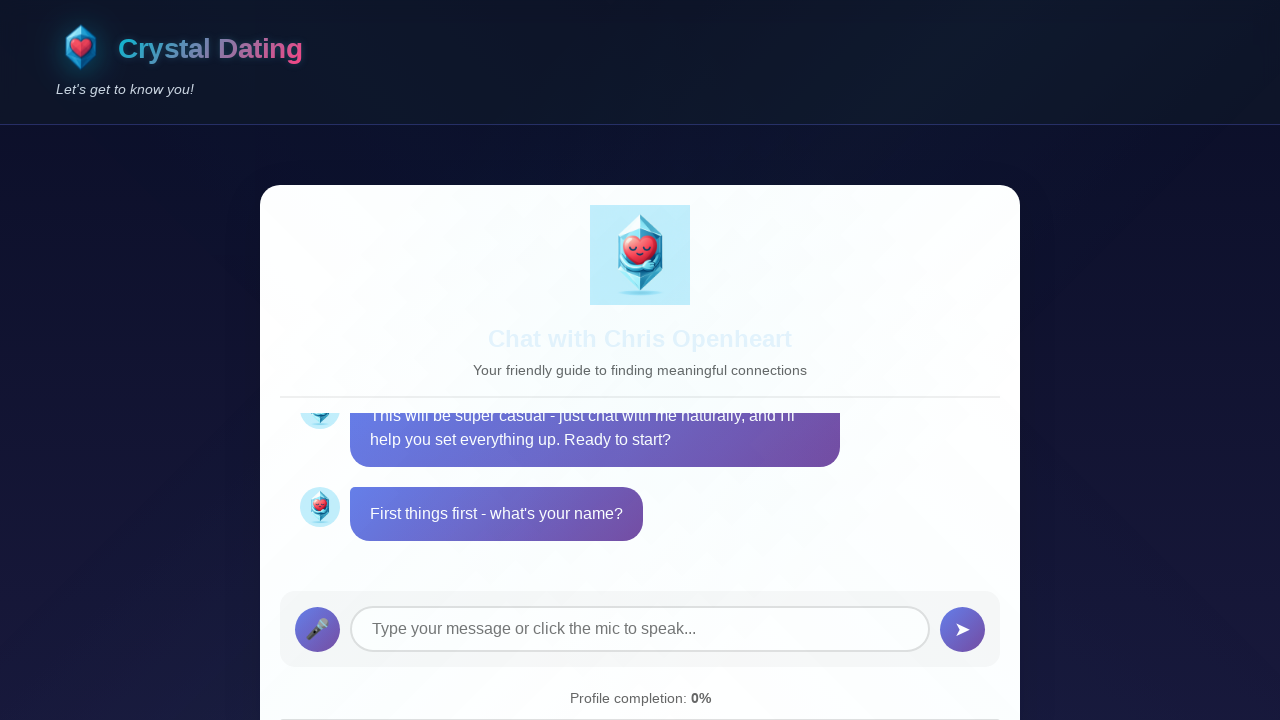

Microphone button became visible
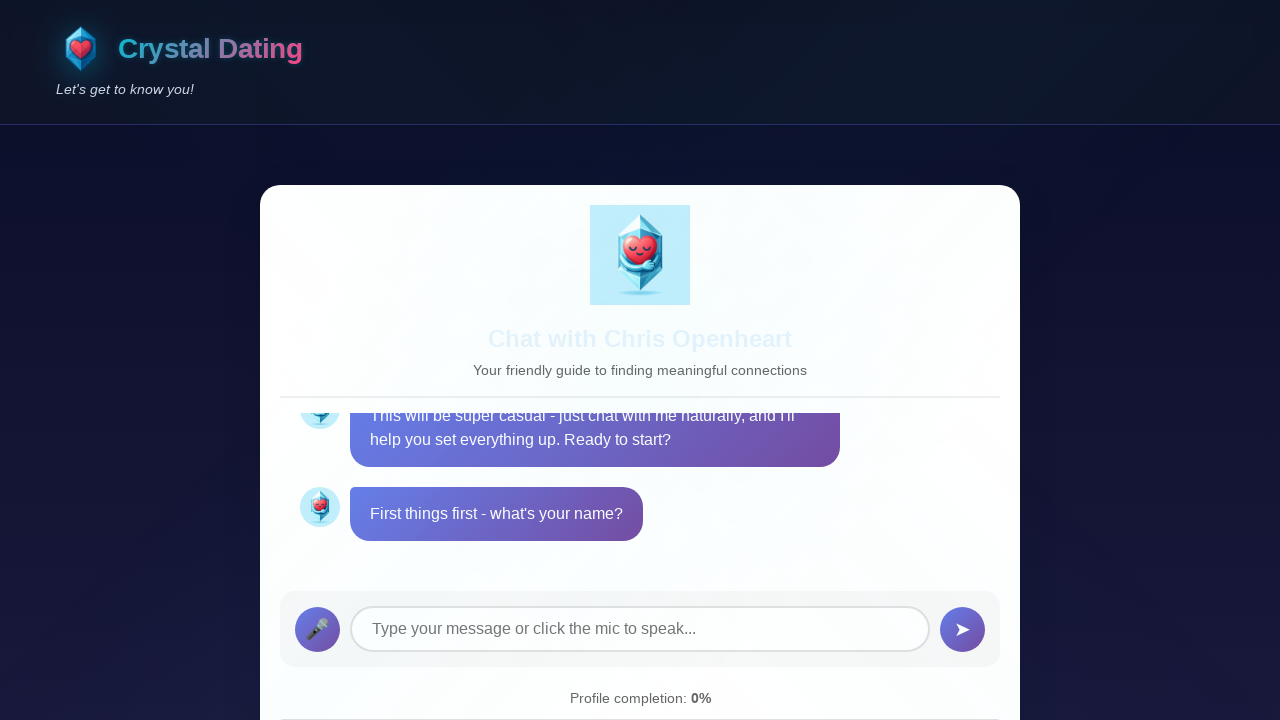

Clicked microphone button to start voice recording at (318, 629) on #voiceBtn
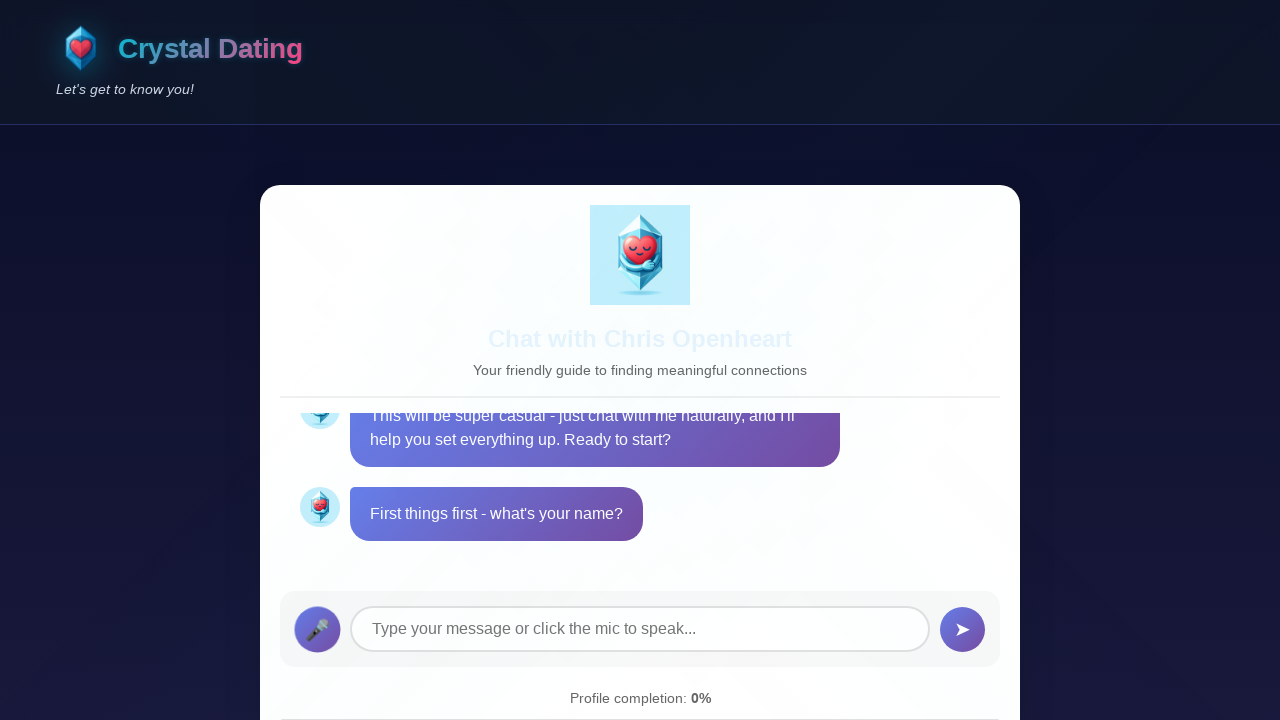

Waited 1 second for recording to initialize
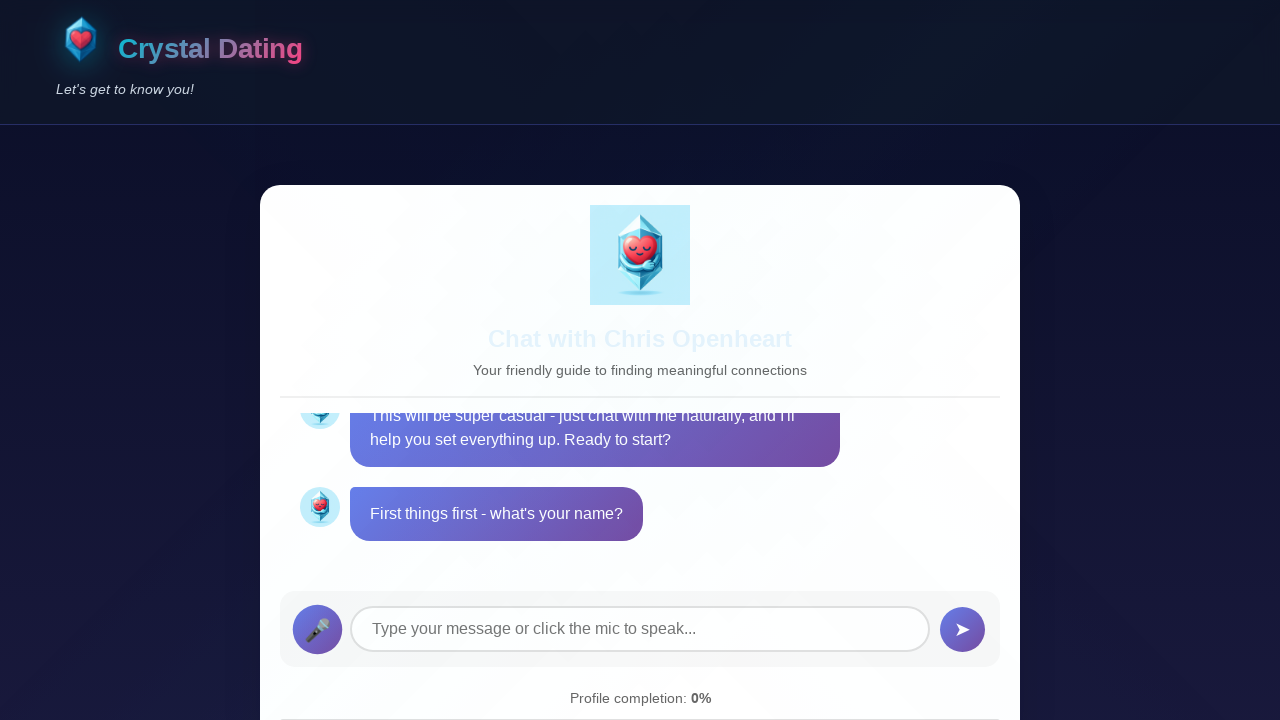

Waited 6 seconds for voice recording to auto-stop
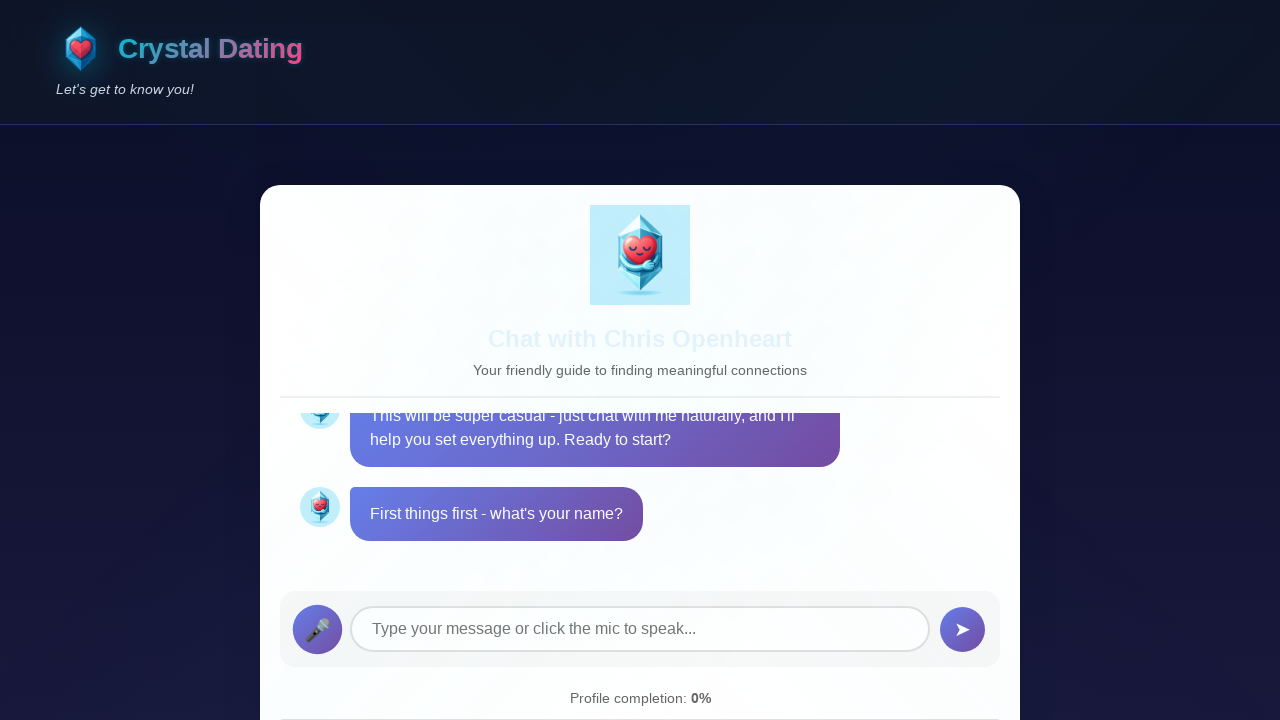

Verified that message content from voice input appeared
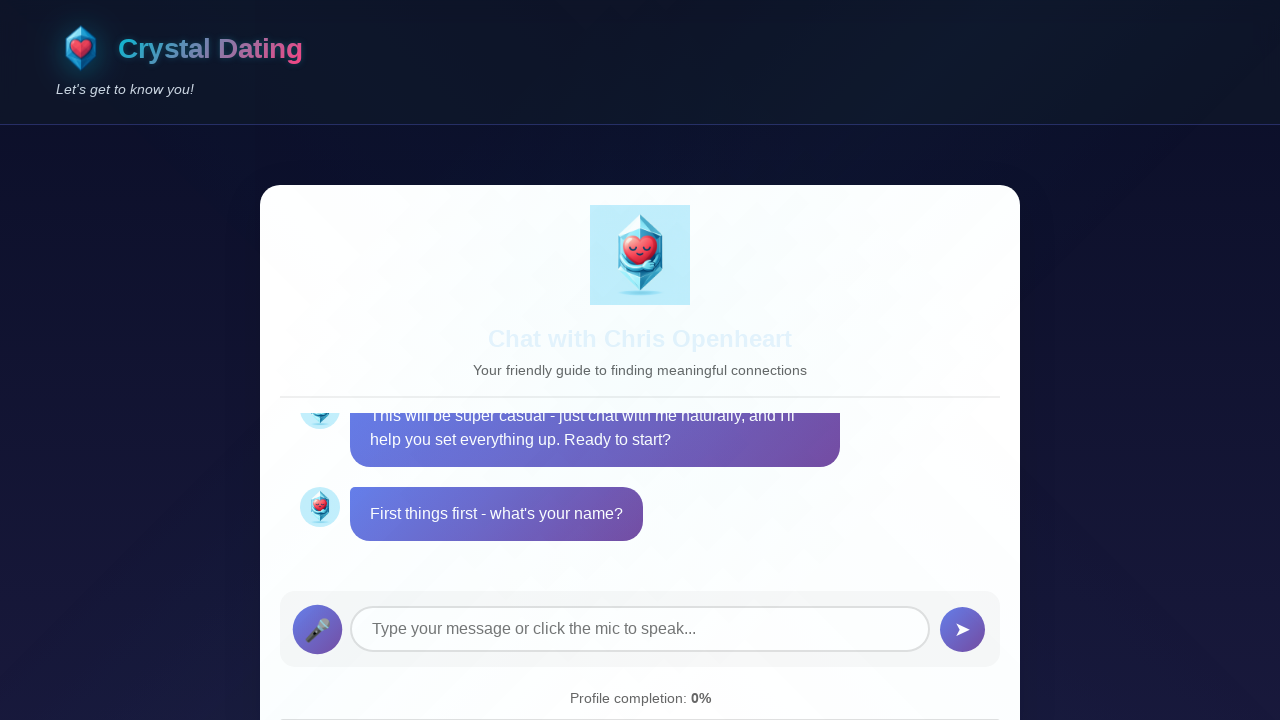

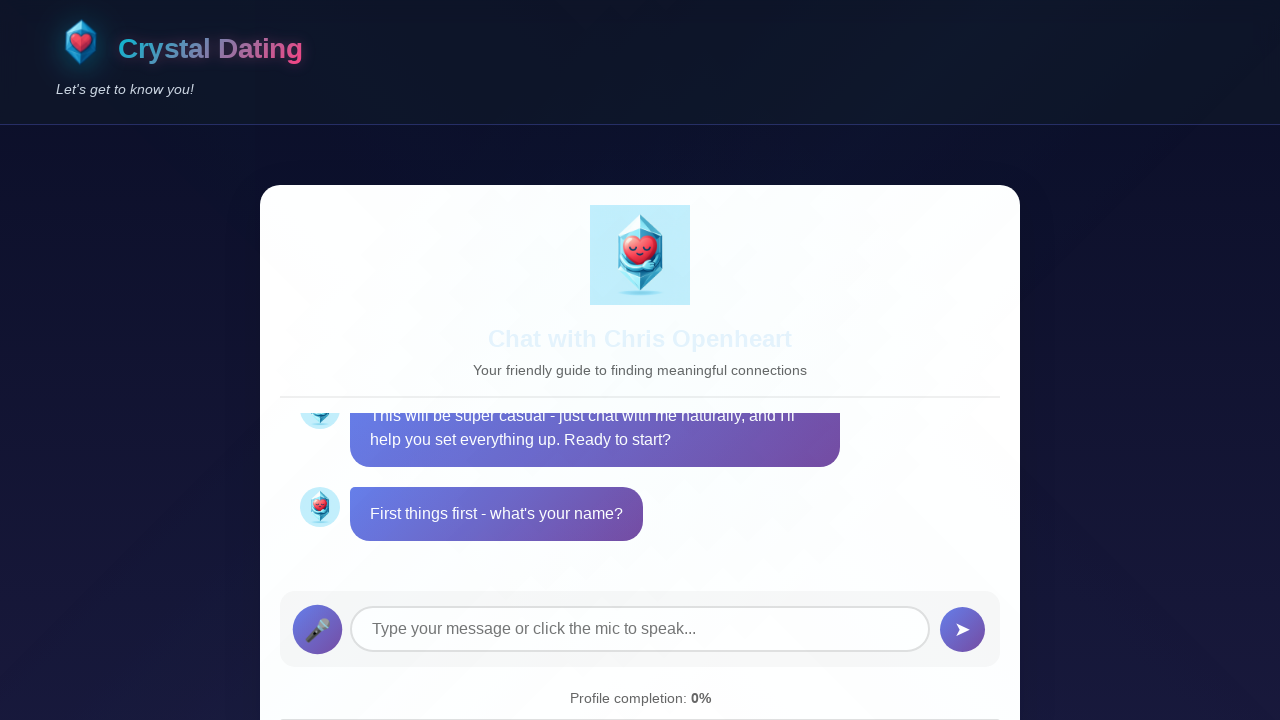